Tests that an item is removed if an empty text string is entered during edit

Starting URL: https://demo.playwright.dev/todomvc

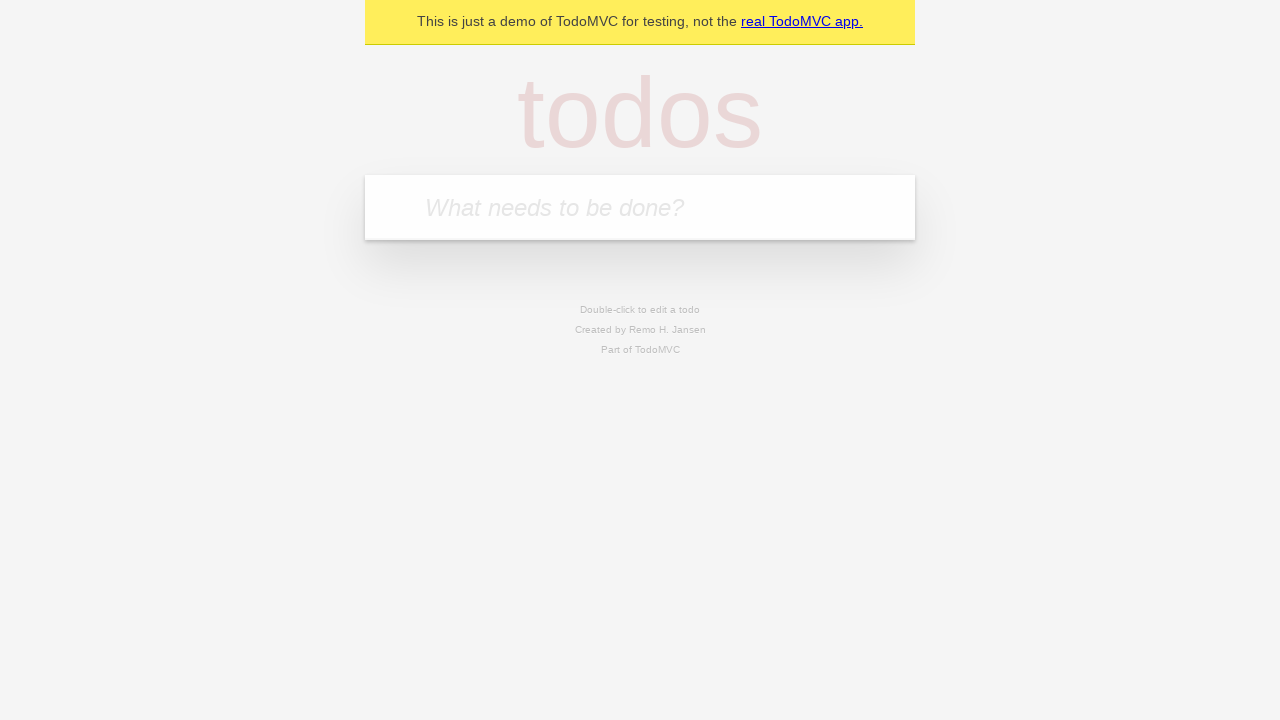

Filled input field with 'buy some cheese' on internal:attr=[placeholder="What needs to be done?"i]
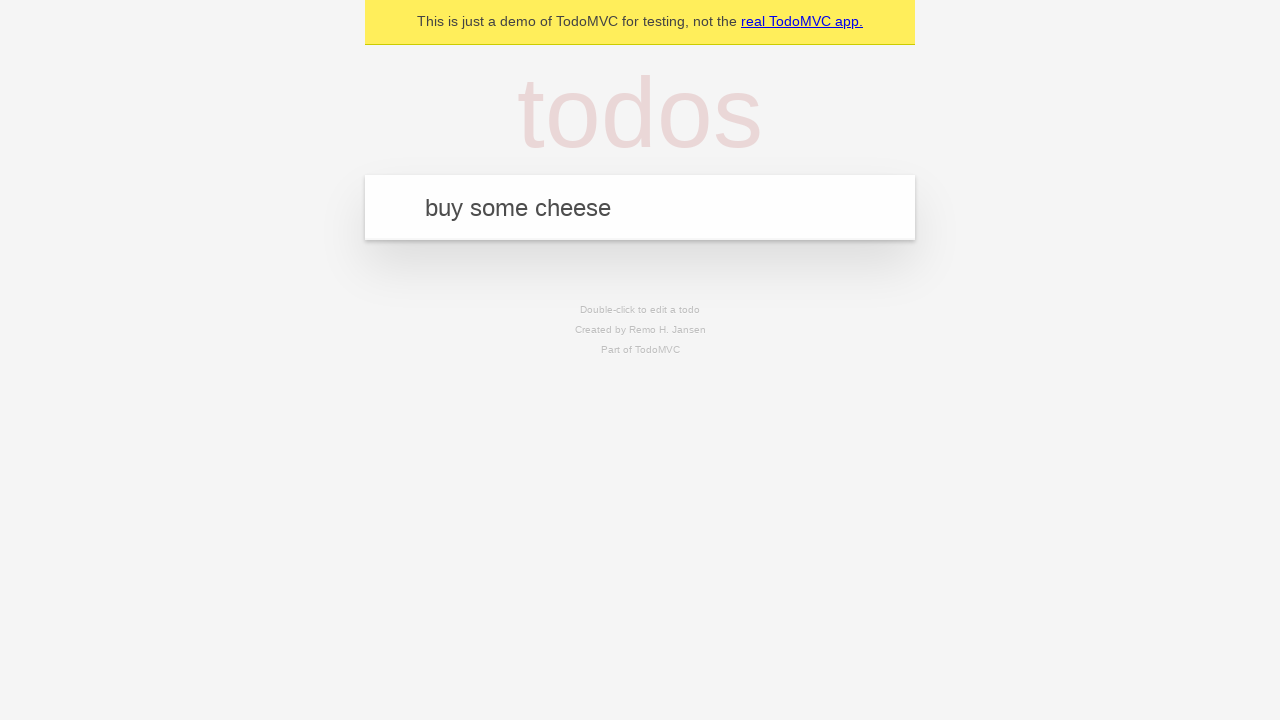

Pressed Enter to add first todo item on internal:attr=[placeholder="What needs to be done?"i]
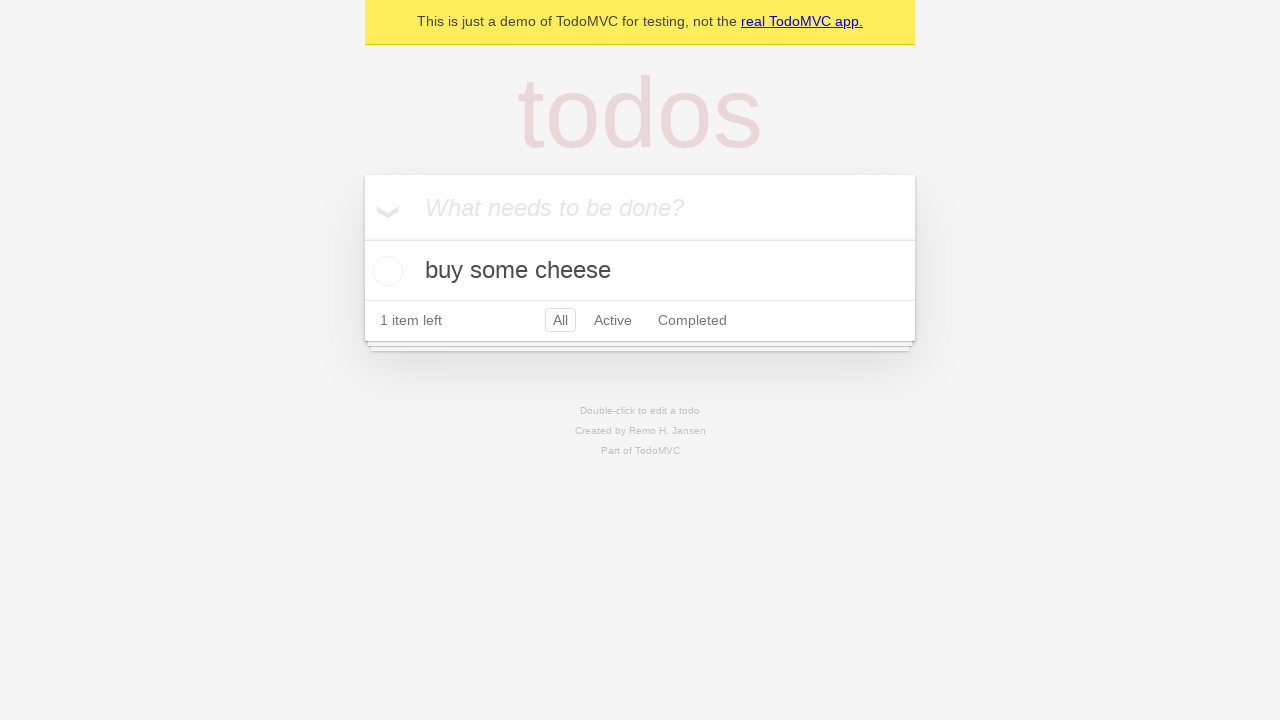

Filled input field with 'feed the cat' on internal:attr=[placeholder="What needs to be done?"i]
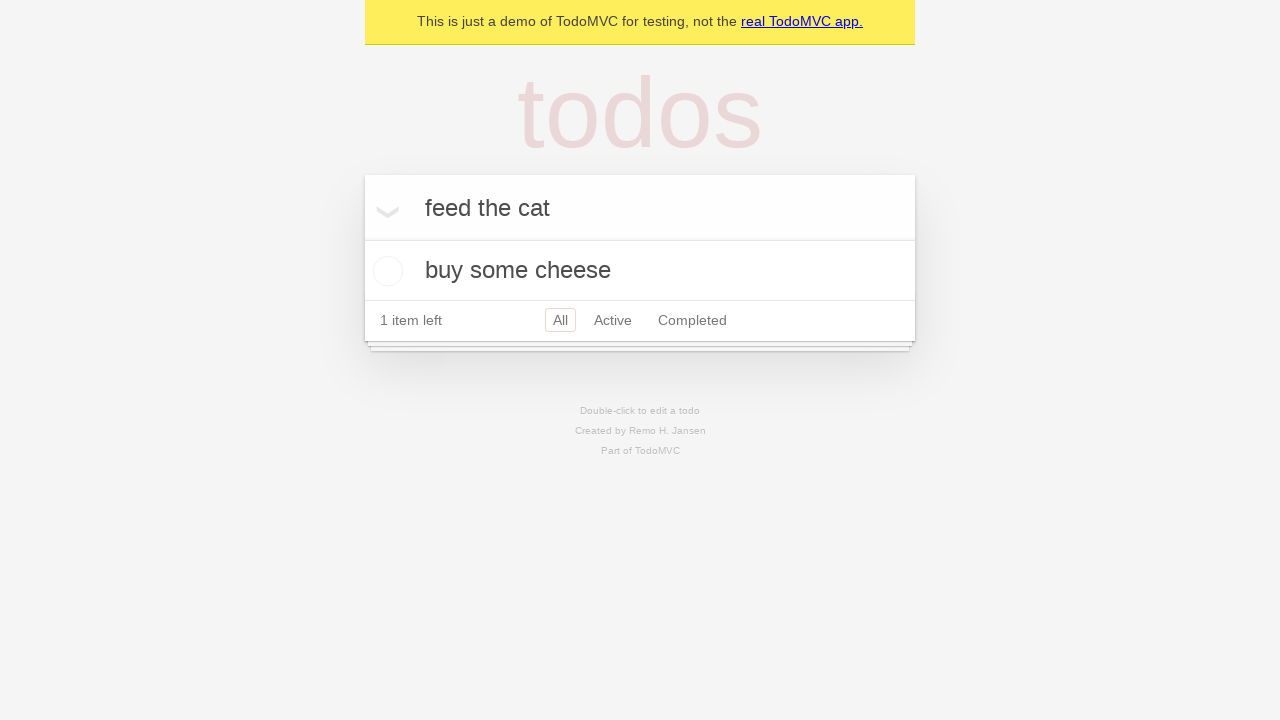

Pressed Enter to add second todo item on internal:attr=[placeholder="What needs to be done?"i]
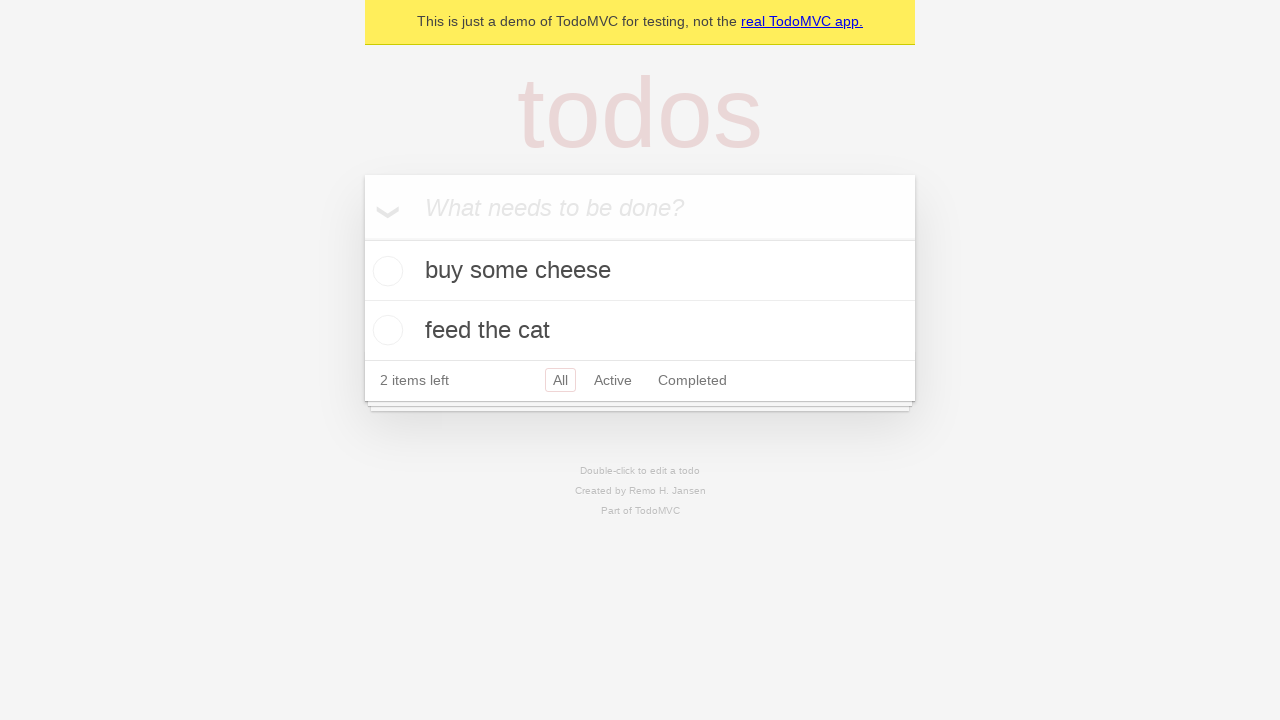

Filled input field with 'book a doctors appointment' on internal:attr=[placeholder="What needs to be done?"i]
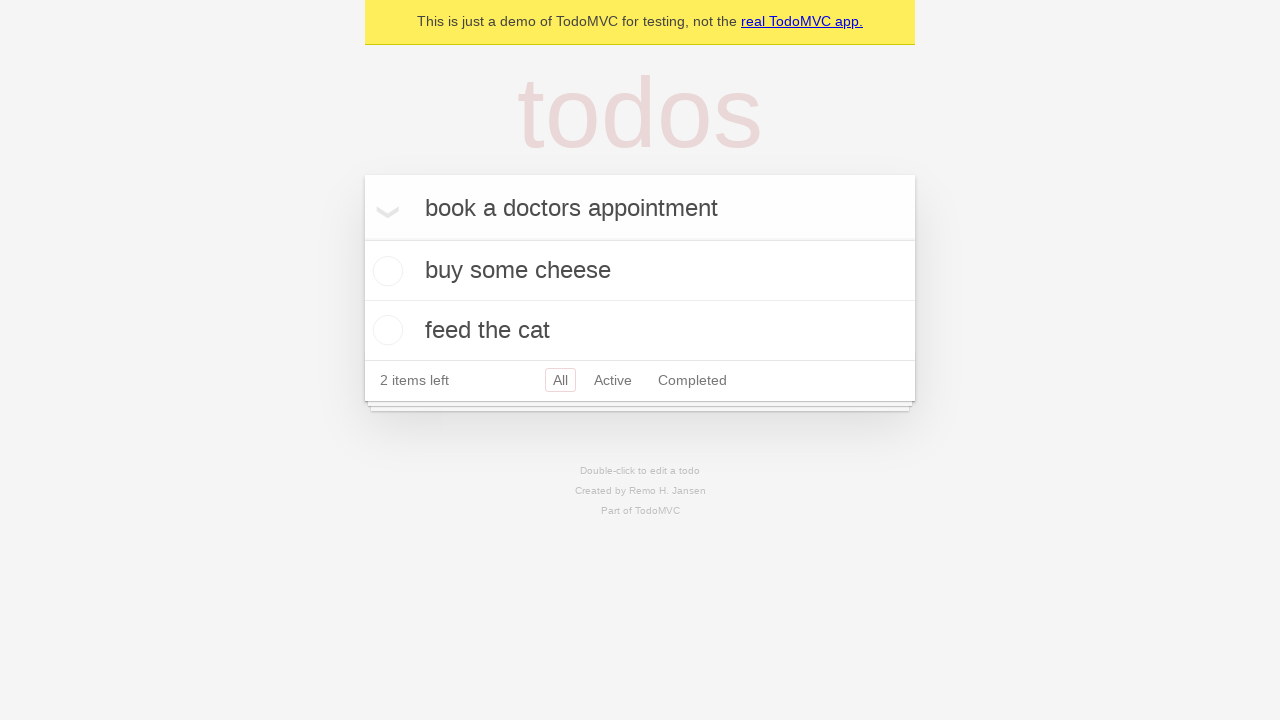

Pressed Enter to add third todo item on internal:attr=[placeholder="What needs to be done?"i]
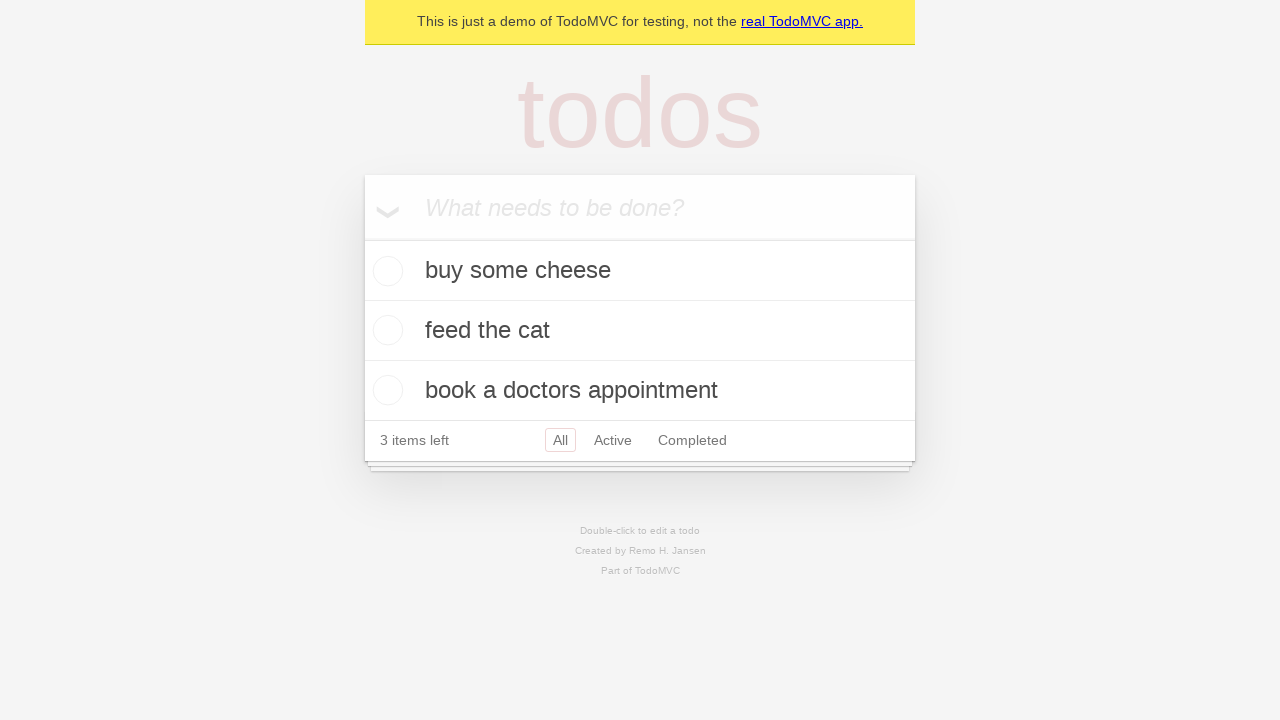

Double-clicked second todo item to enter edit mode at (640, 331) on internal:testid=[data-testid="todo-item"s] >> nth=1
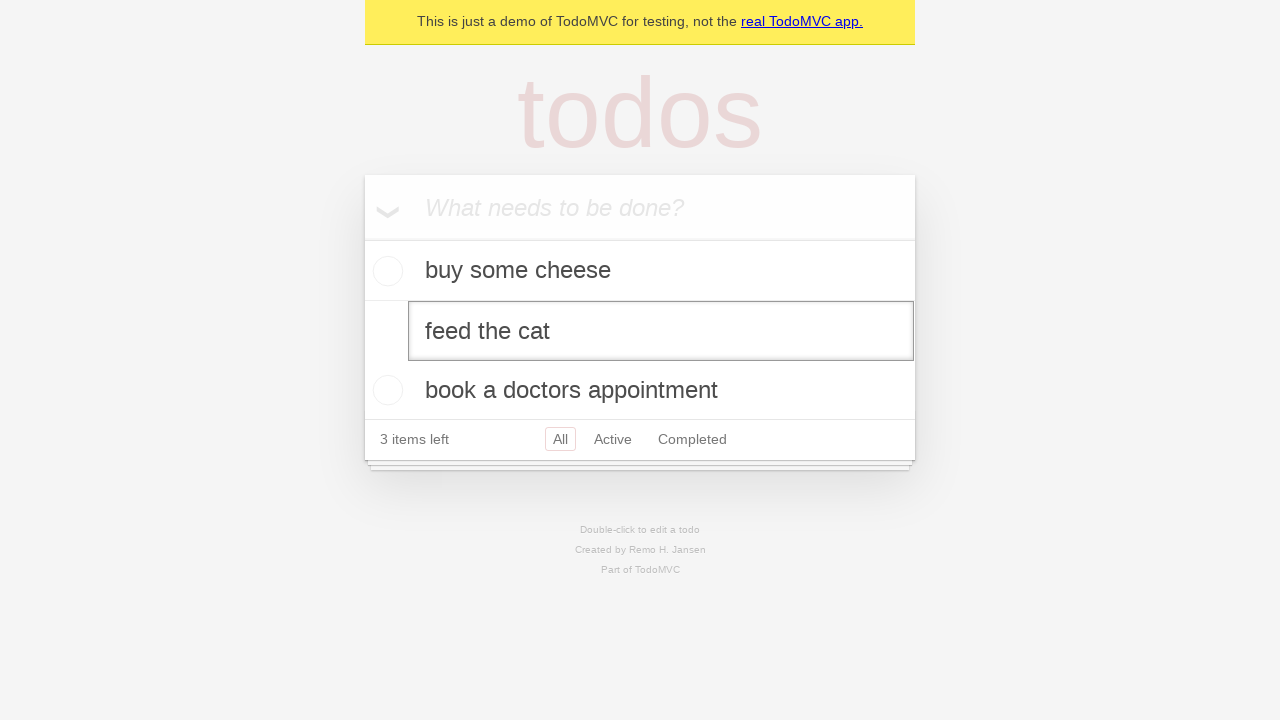

Cleared the edit textbox to empty string on internal:testid=[data-testid="todo-item"s] >> nth=1 >> internal:role=textbox[nam
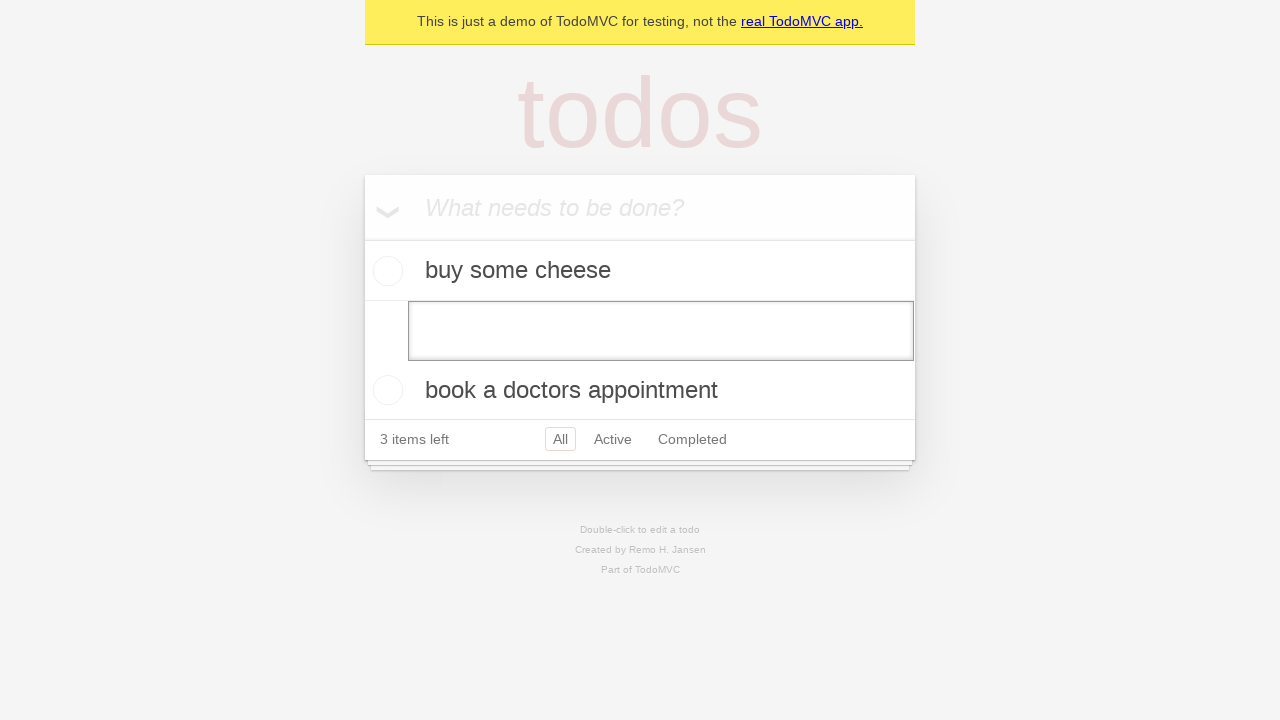

Pressed Enter to confirm empty text entry on internal:testid=[data-testid="todo-item"s] >> nth=1 >> internal:role=textbox[nam
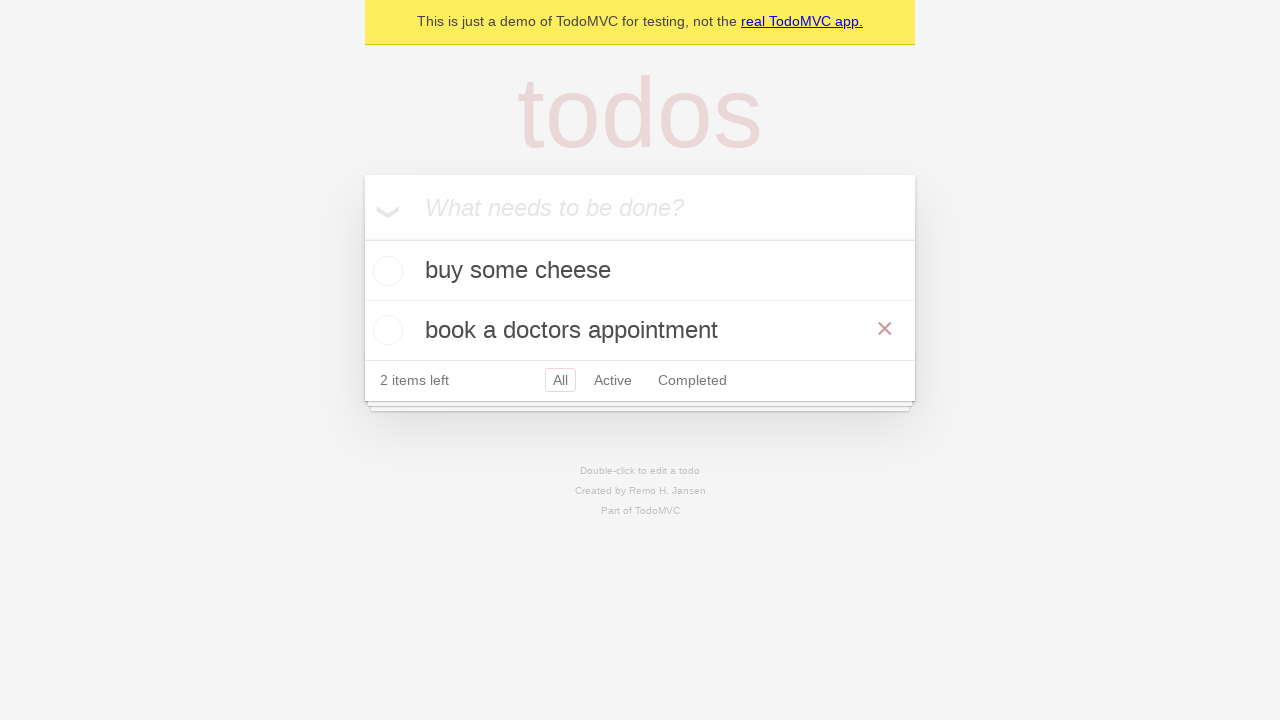

Waited for todo items to update after deletion
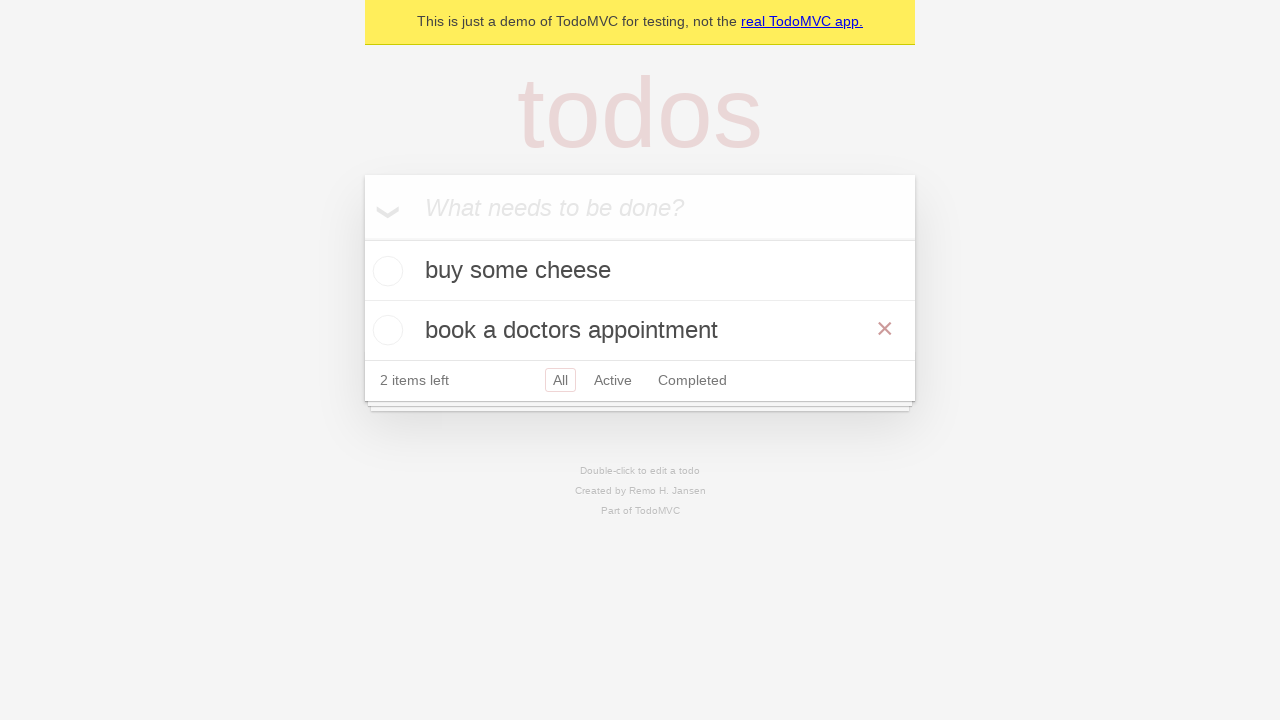

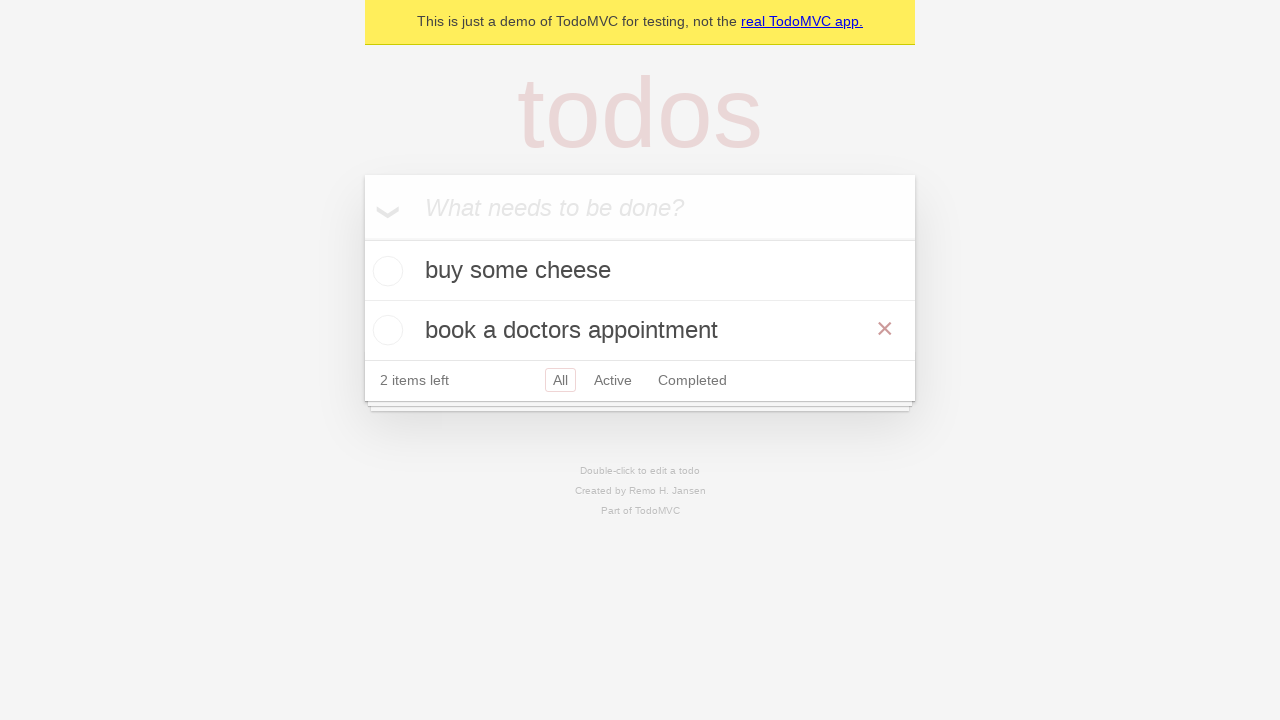